Tests login form validation by clicking the login button without entering any credentials and verifying the error message for missing username

Starting URL: https://www.saucedemo.com/

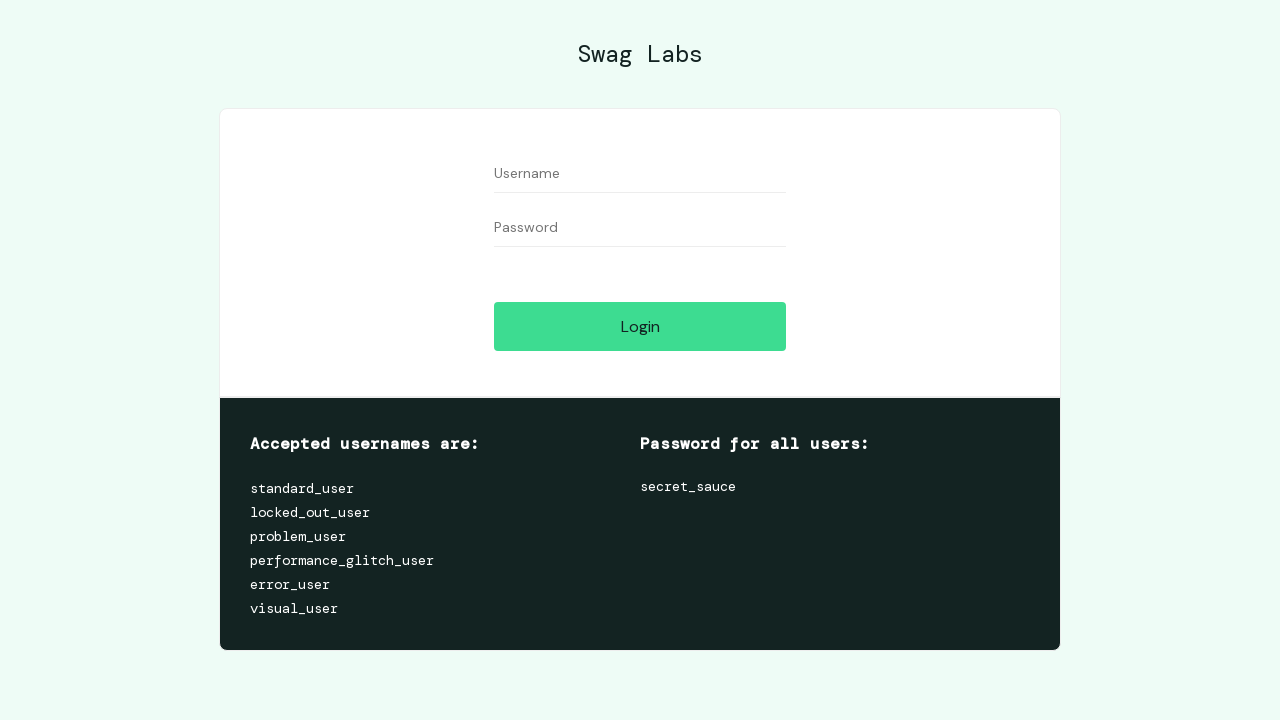

Login button is visible on the page
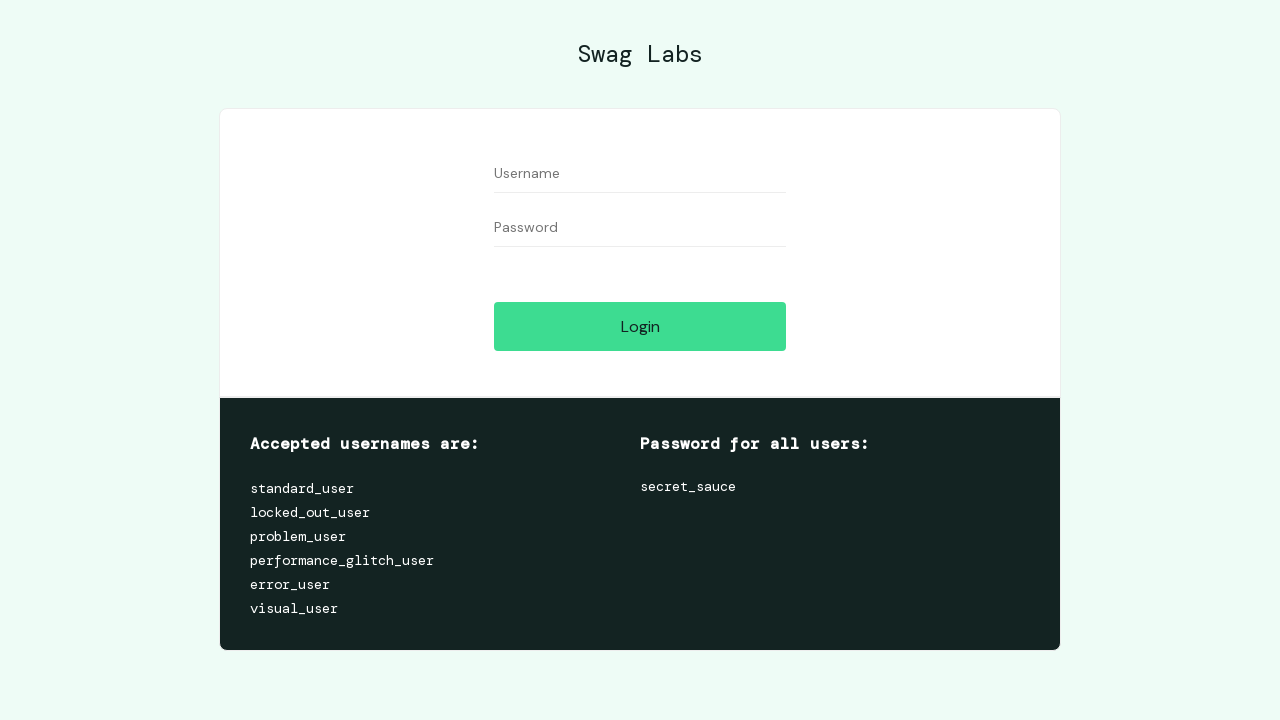

Clicked login button without entering credentials at (640, 326) on #login-button
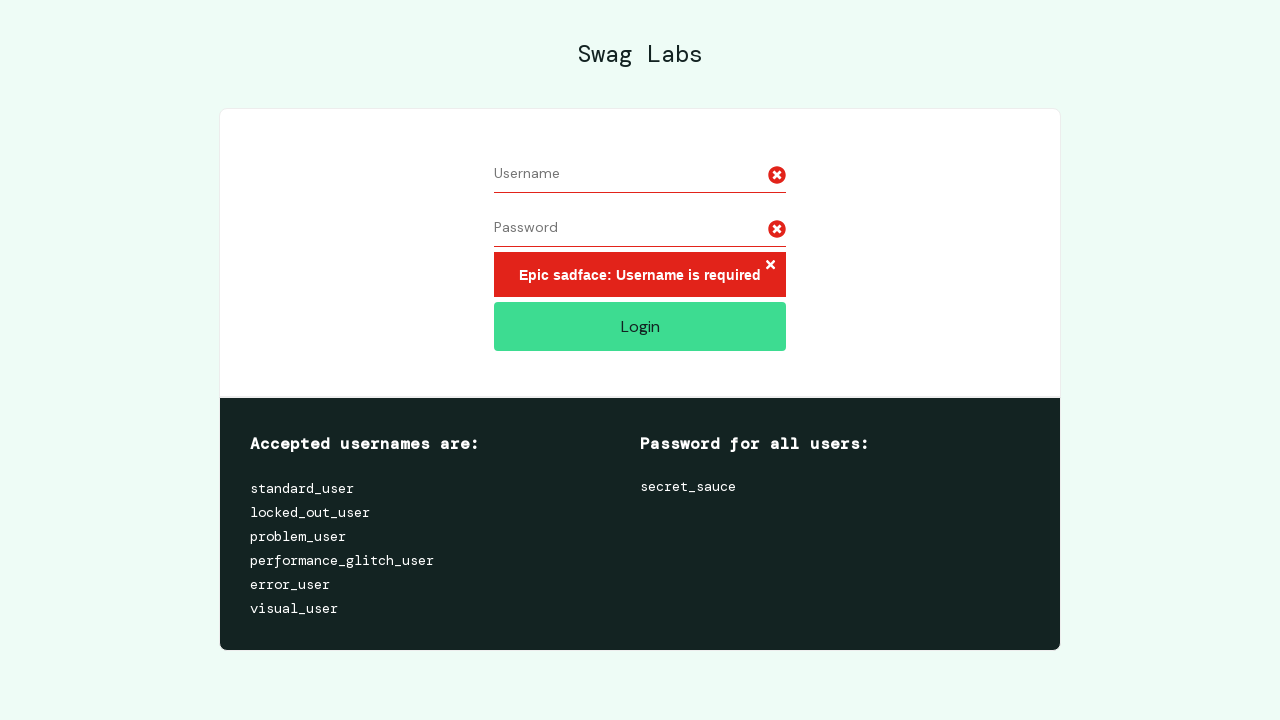

Located error message element
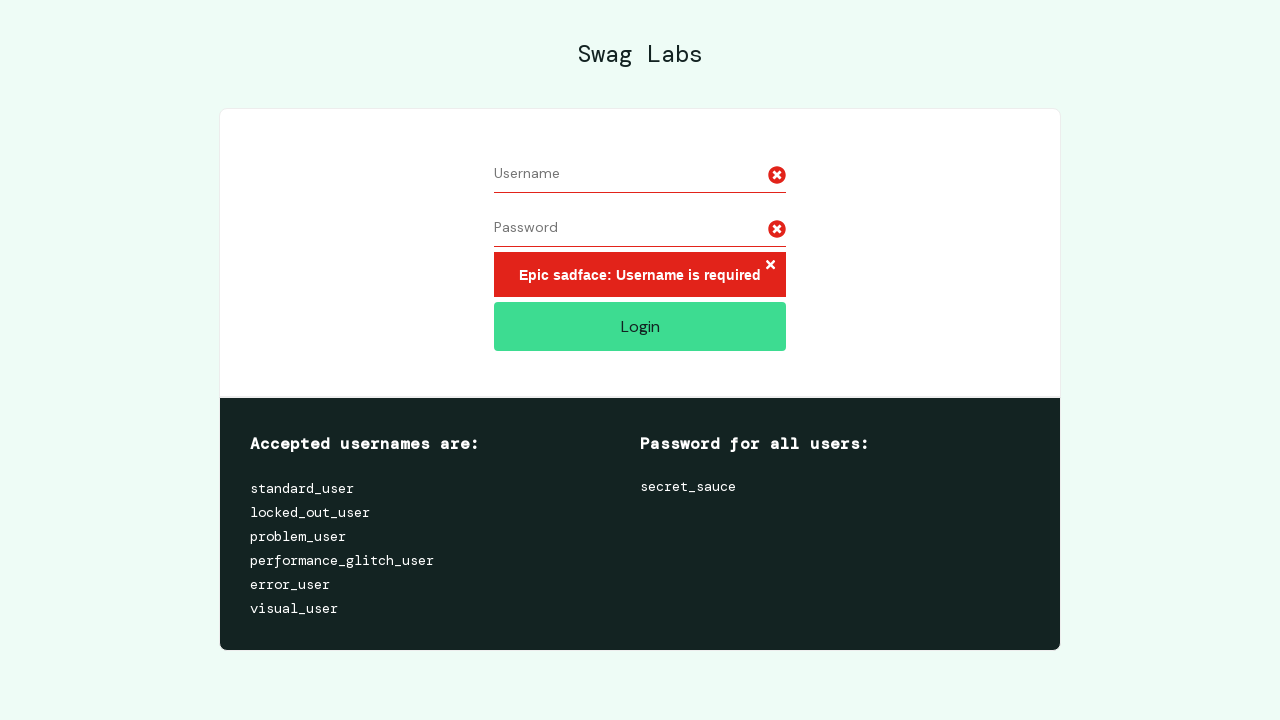

Error message element loaded
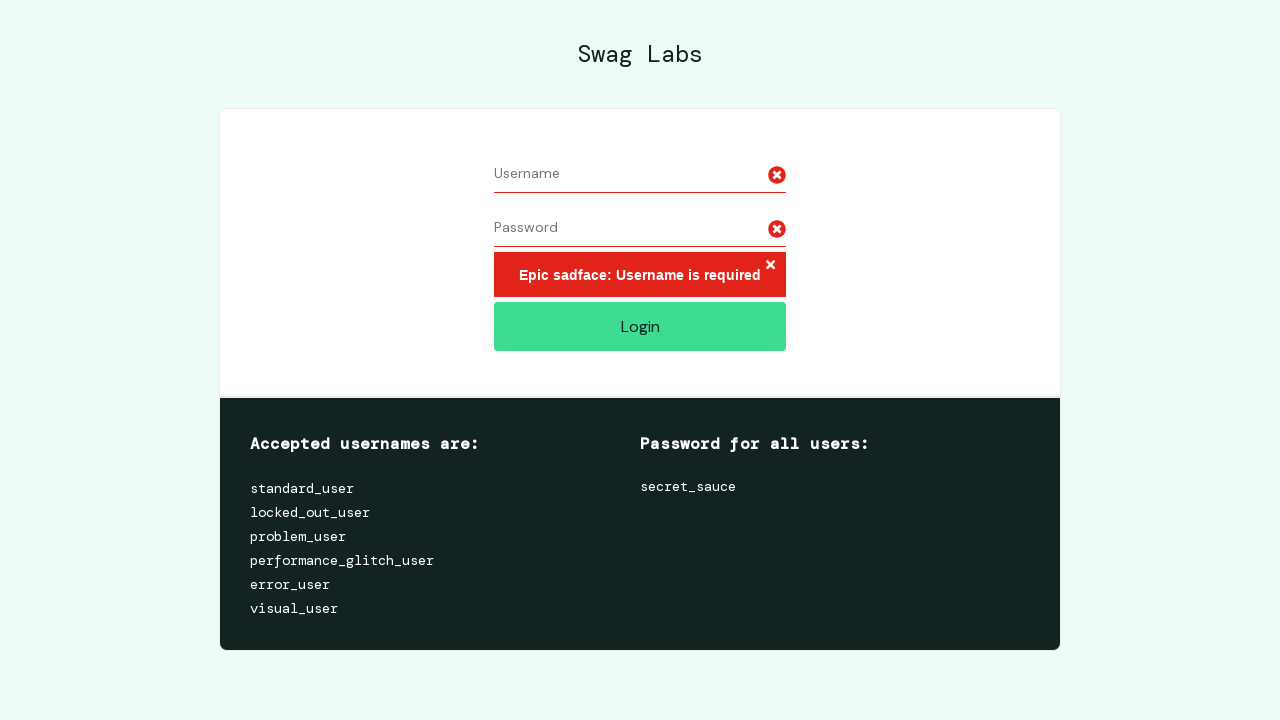

Verified error message: 'Epic sadface: Username is required'
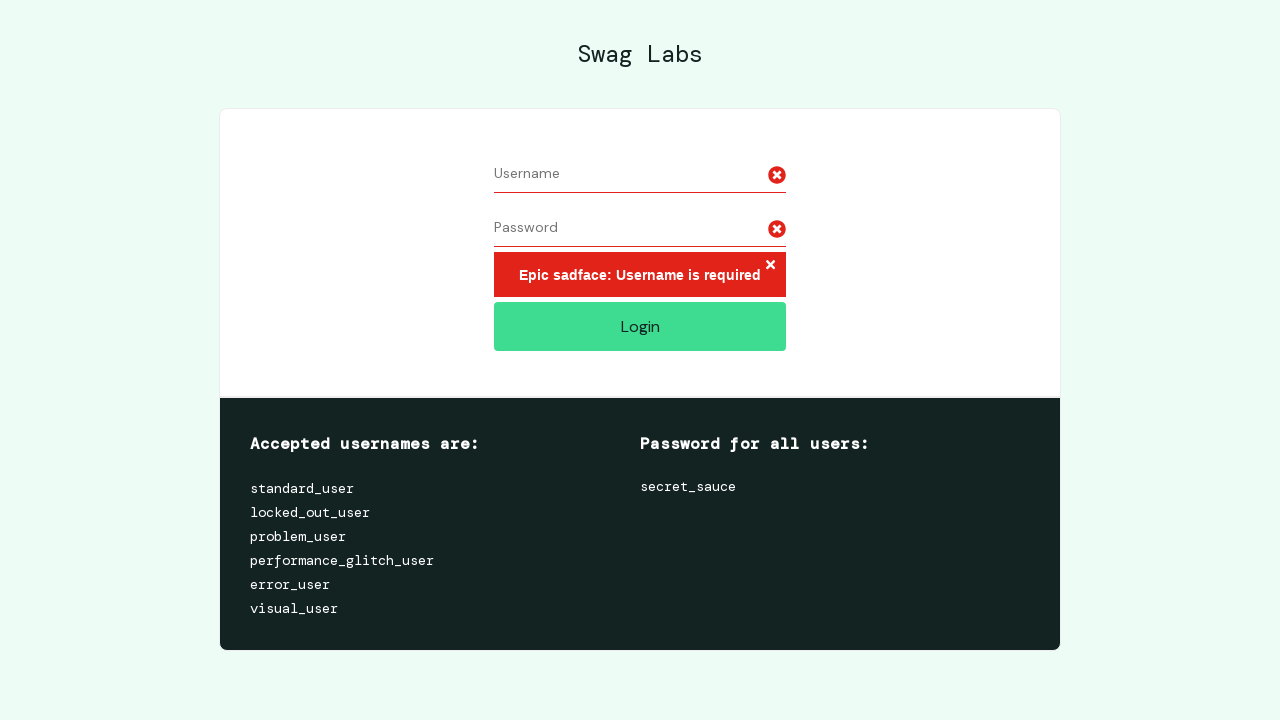

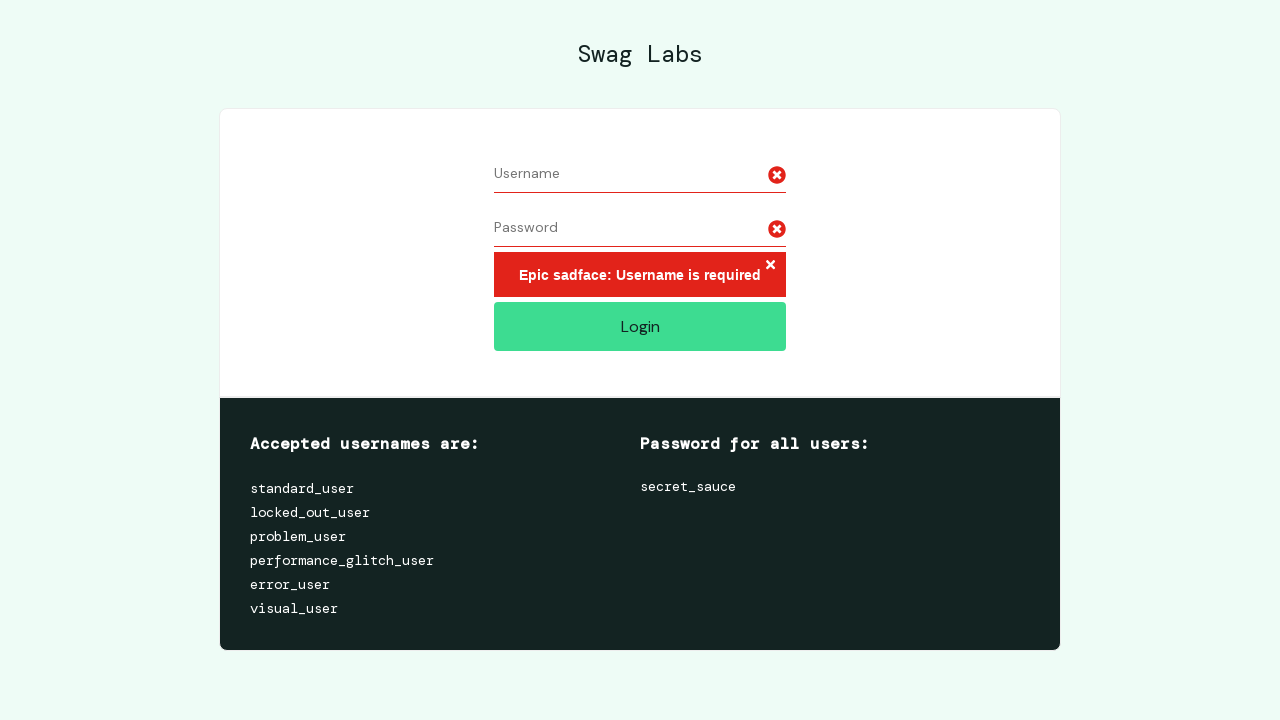